Navigates to Apple's website, clicks on the iPhone link to go to the iPhone page, and verifies that links are present on the resulting page.

Starting URL: https://www.apple.com

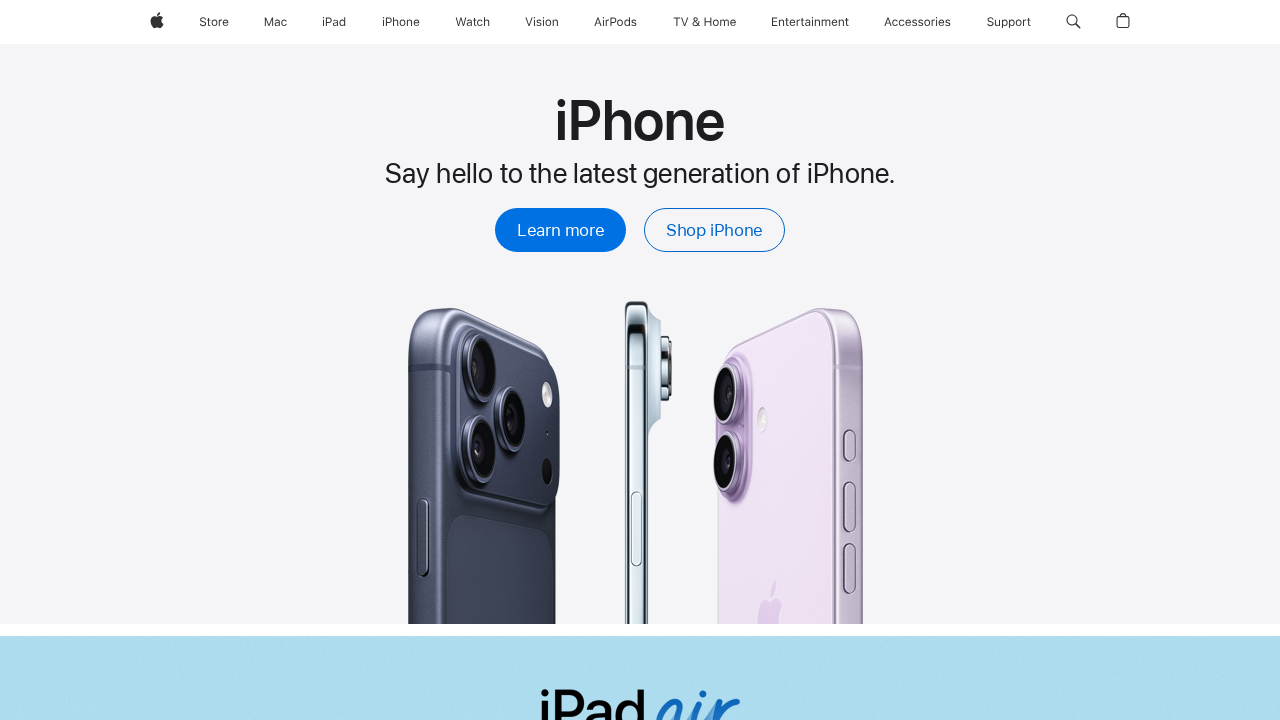

Navigated to Apple's website
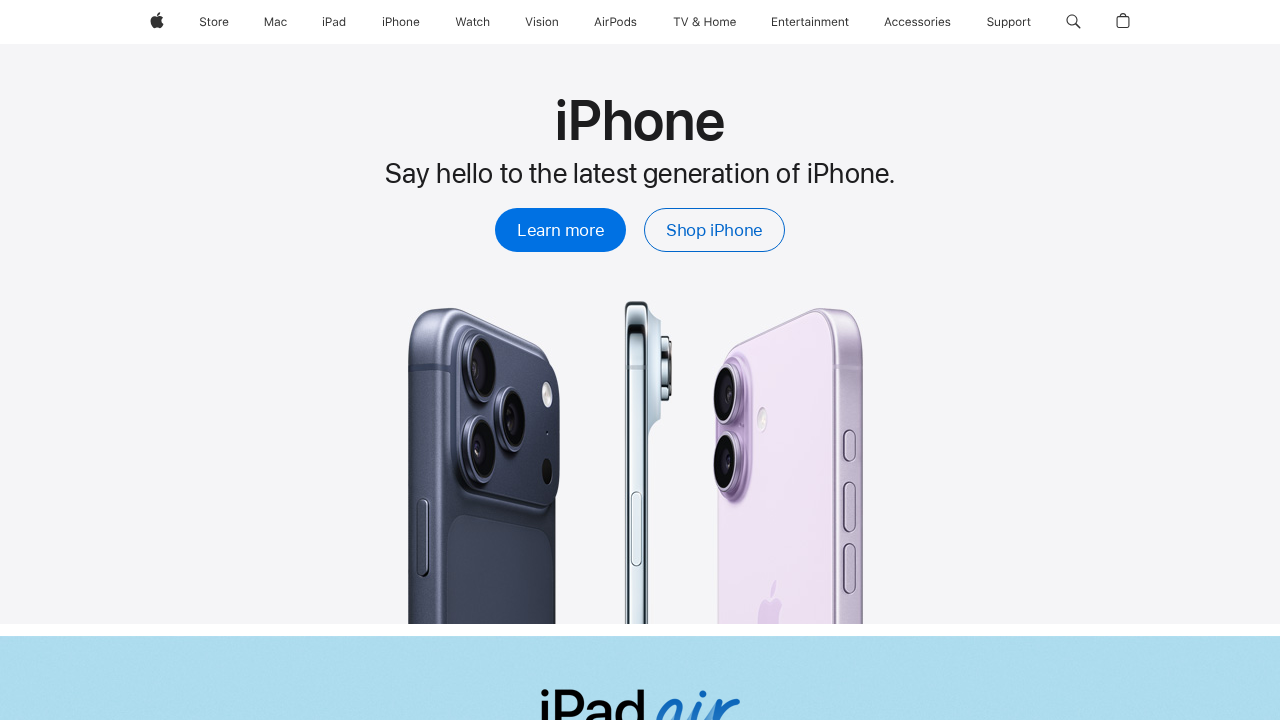

Clicked on iPhone link in navigation at (401, 22) on xpath=//span[.='iPhone']/..
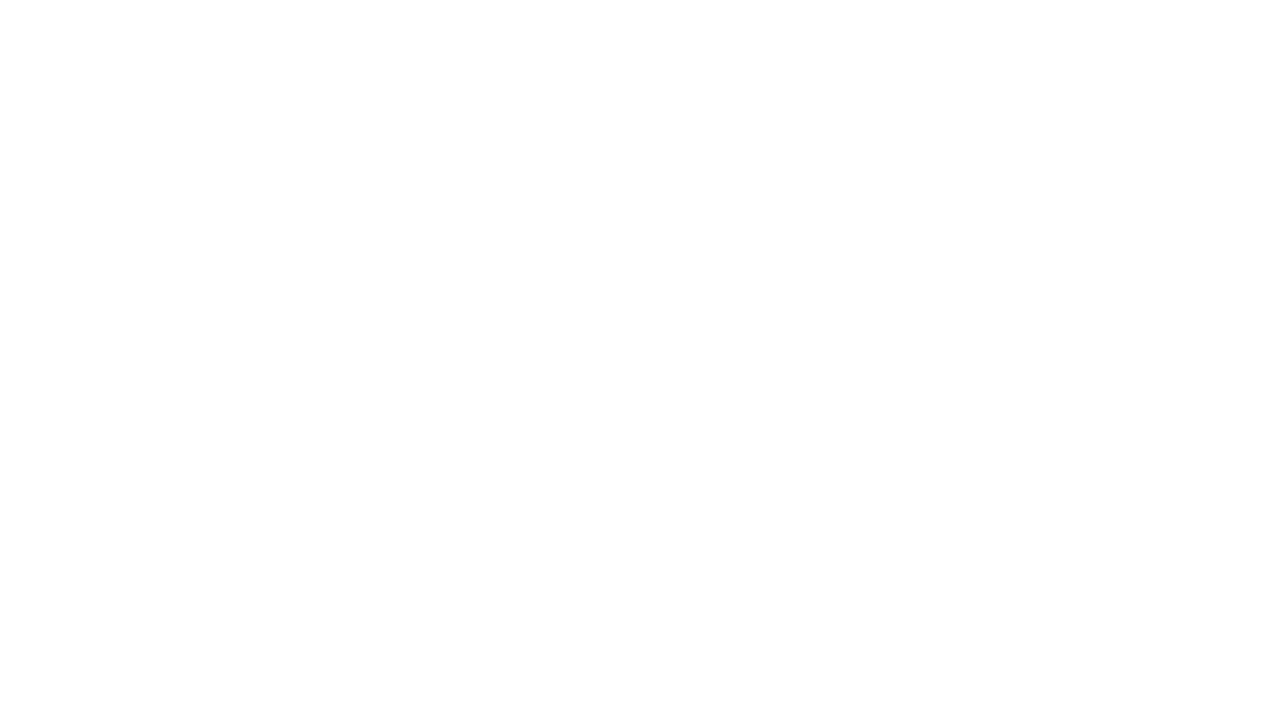

iPhone page loaded (DOM content loaded)
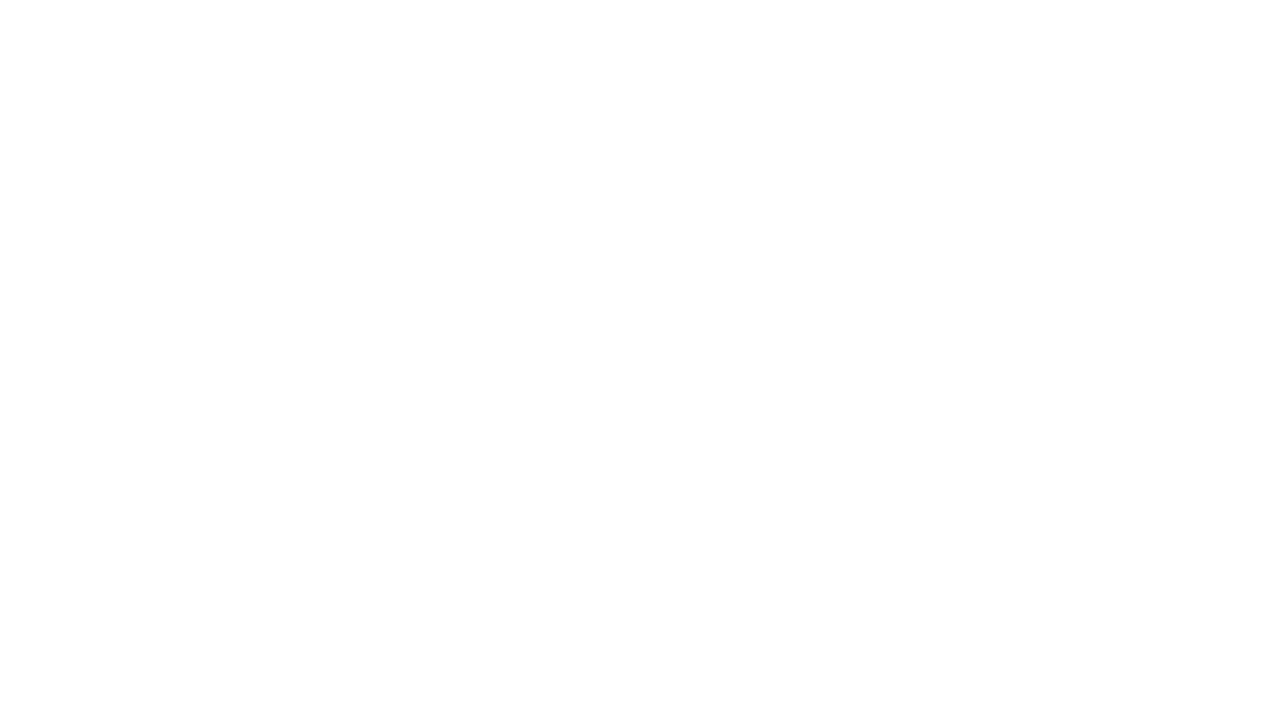

Verified that links are present on the iPhone page
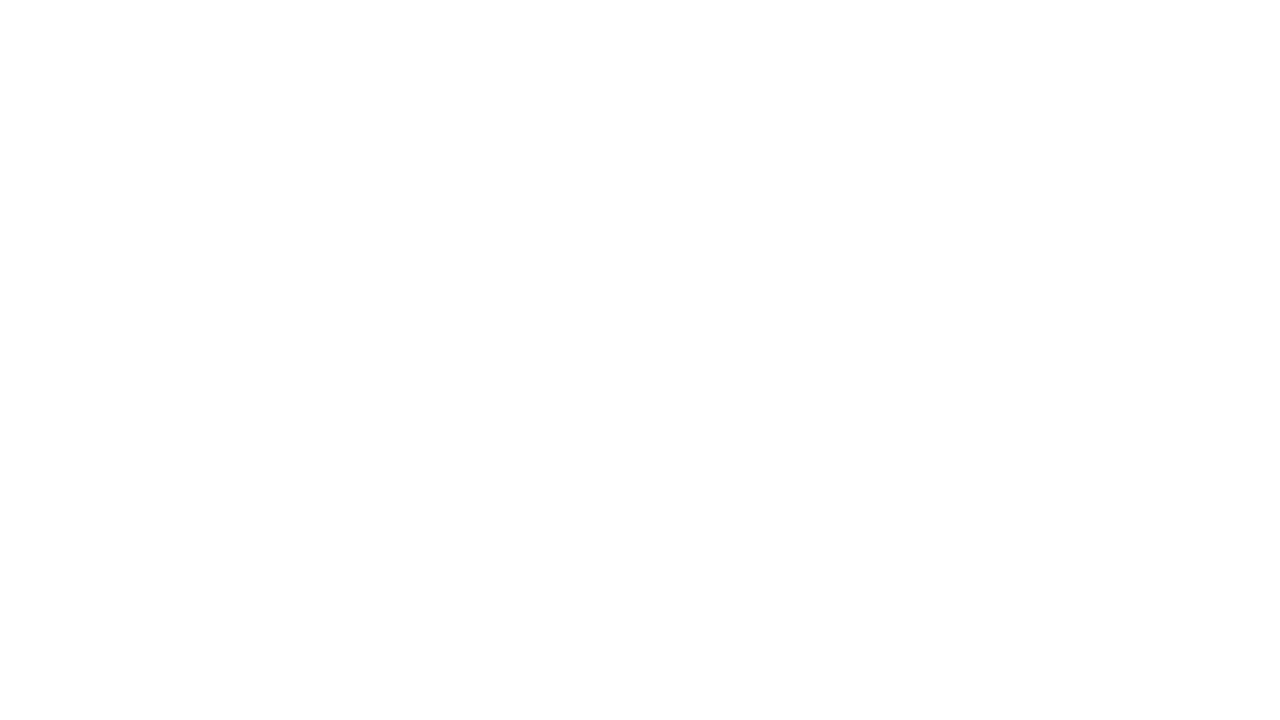

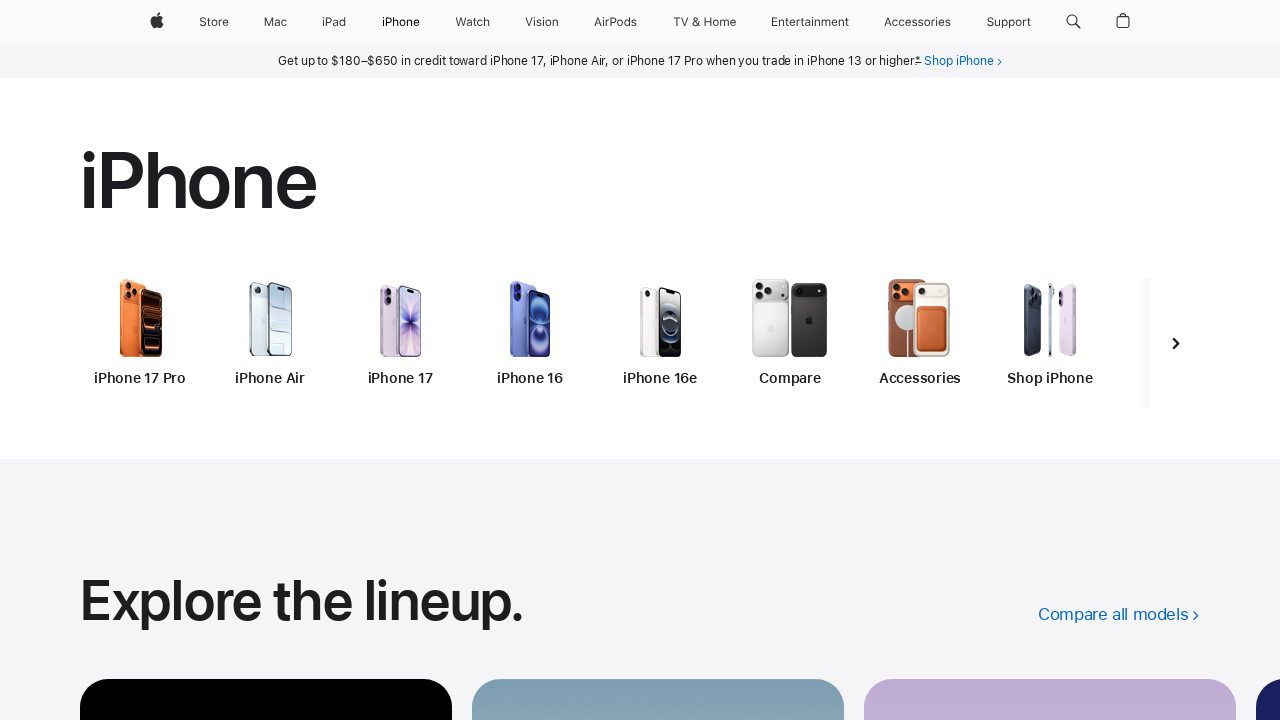